Tests search functionality by searching for a term that returns no results and verifies the "No results" message is displayed

Starting URL: https://playwright.dev/docs

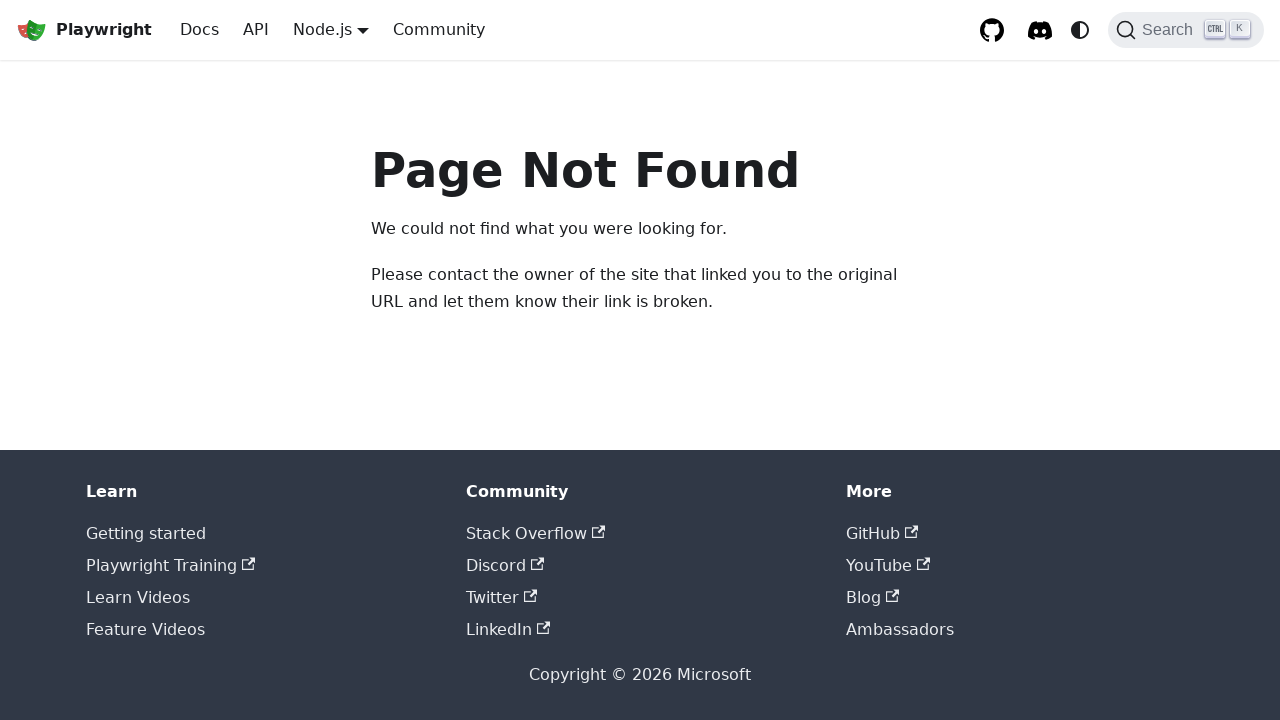

Clicked search button to open search modal at (1186, 30) on internal:role=button[name="Search"i]
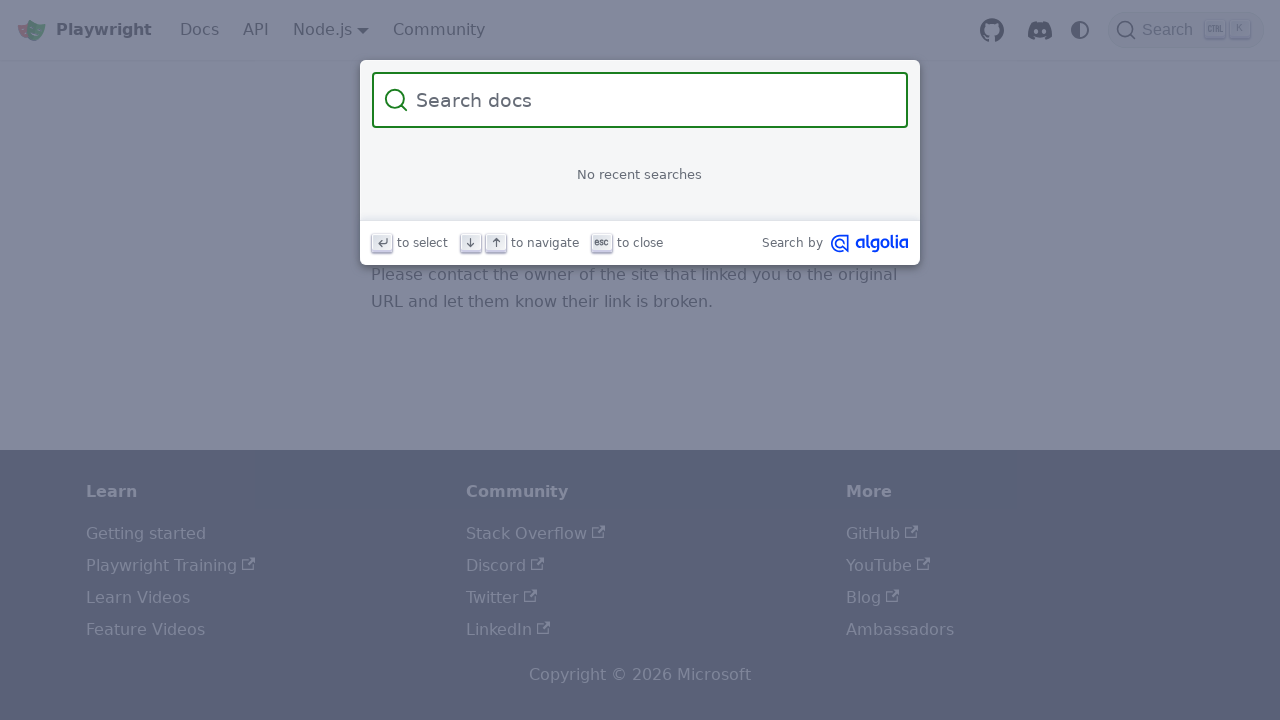

Clicked on search input field at (652, 100) on internal:attr=[placeholder="Search docs"i]
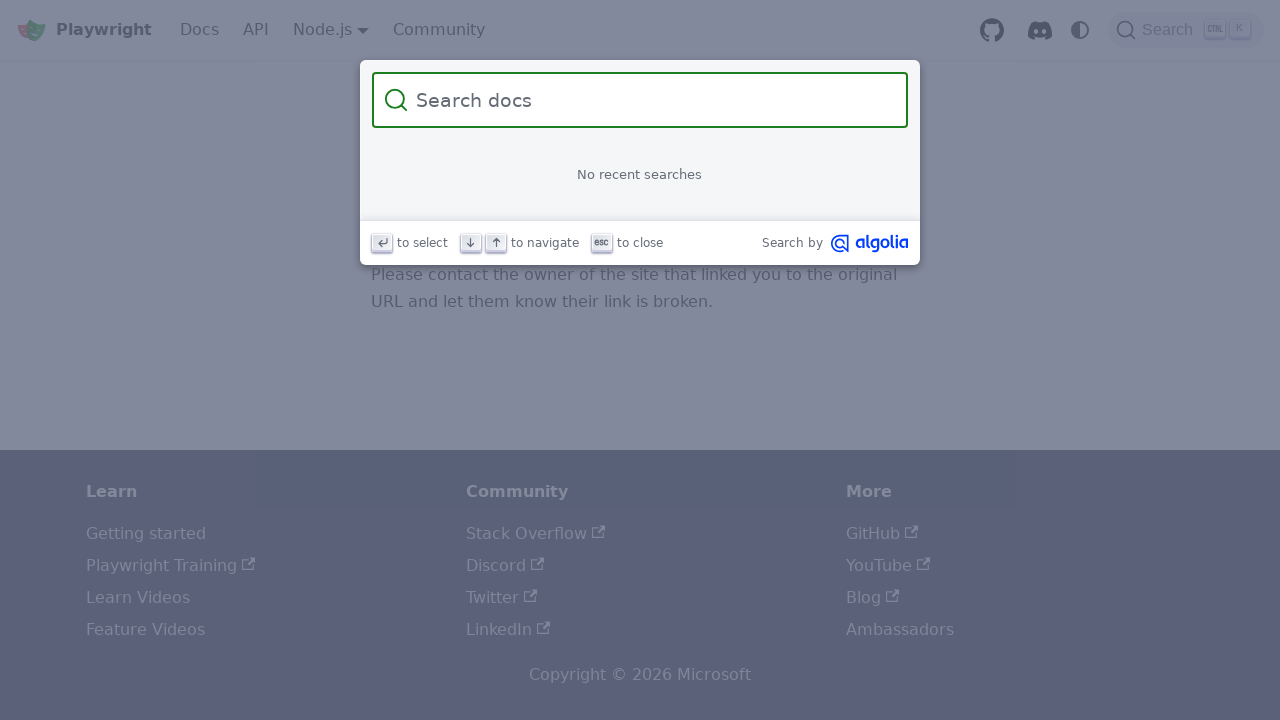

Filled search field with 'hascontent' term that returns no results on internal:attr=[placeholder="Search docs"i]
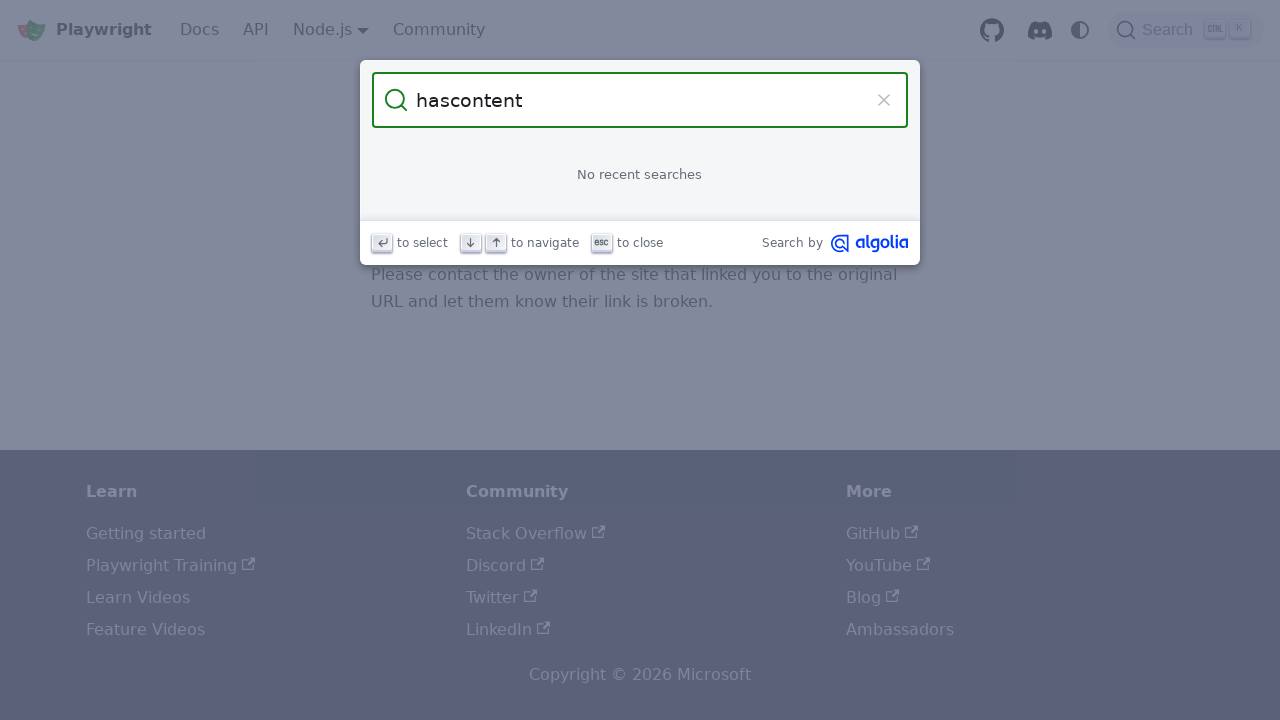

Verified 'No results' message is displayed
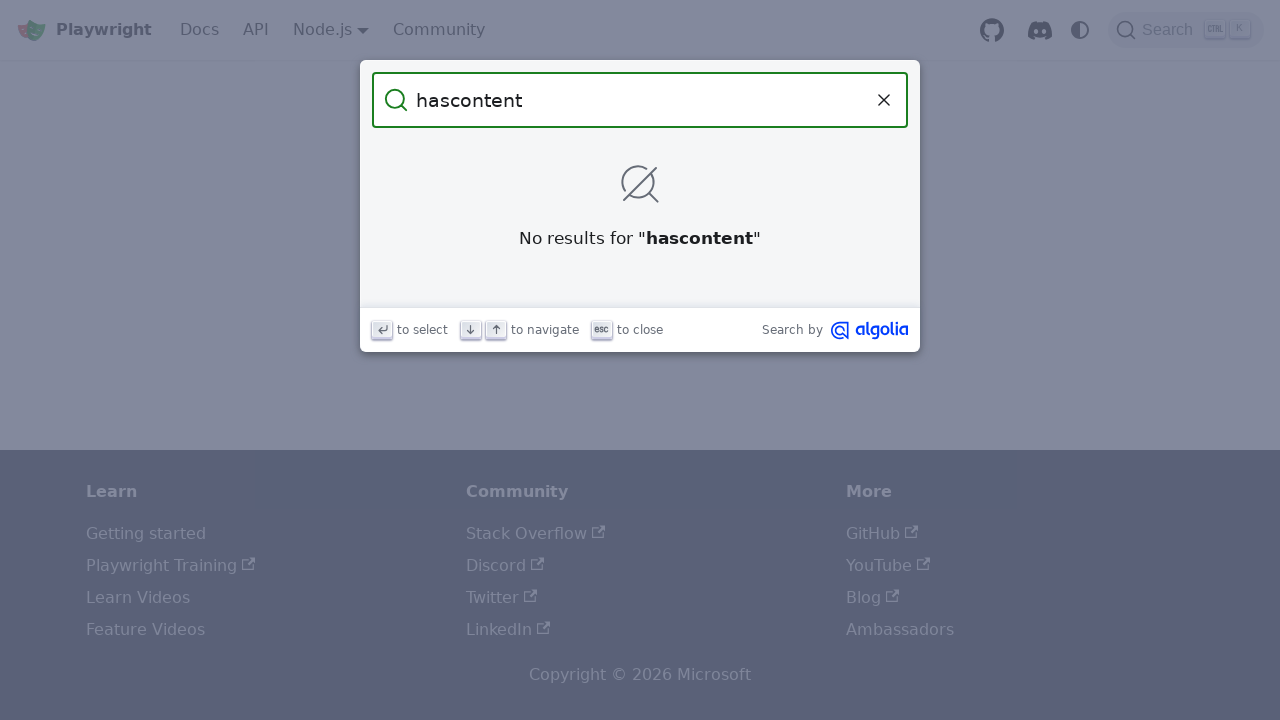

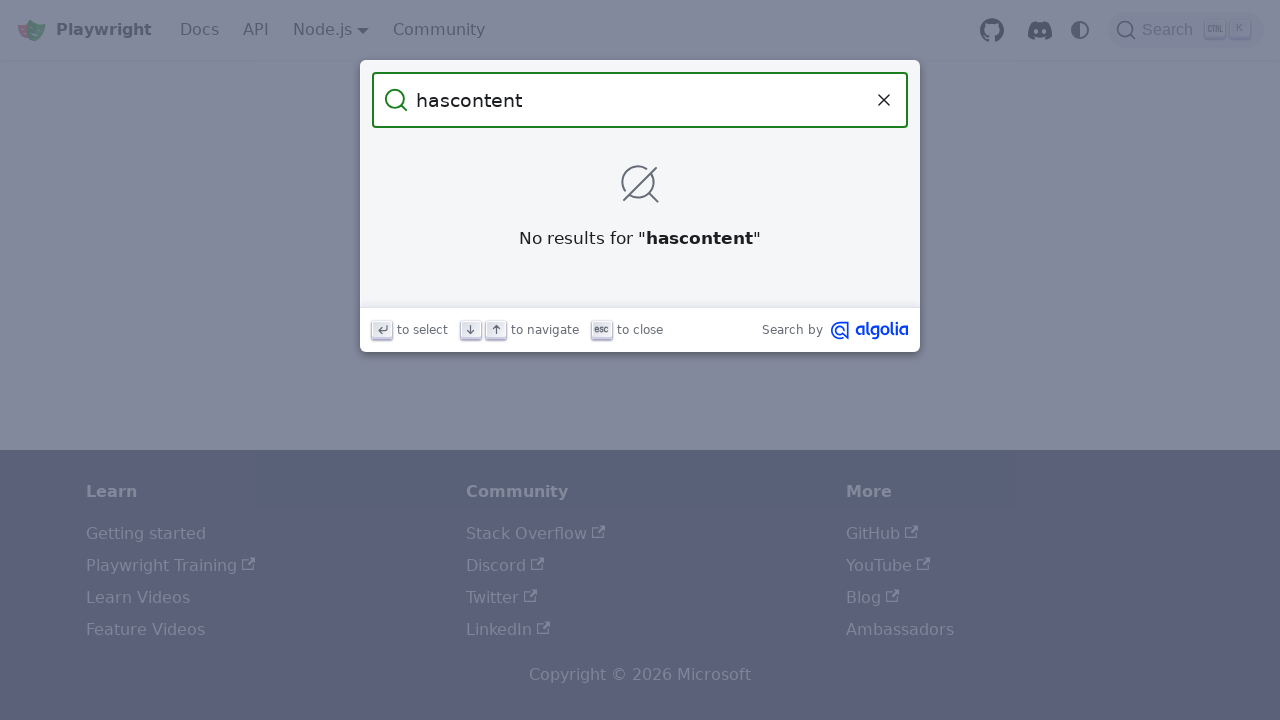